Navigates to Apple's iPhone product page and verifies that pricing information is displayed on the page

Starting URL: https://www.apple.com/iphone/

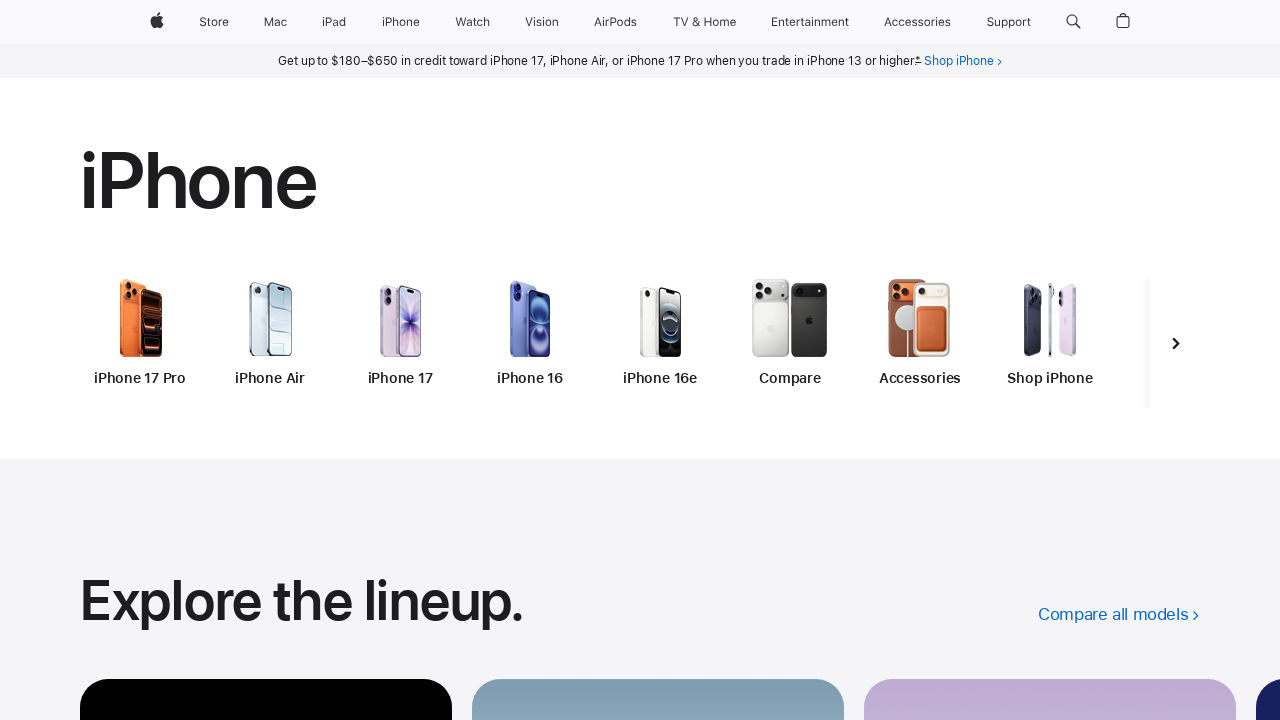

Navigated to Apple iPhone product page
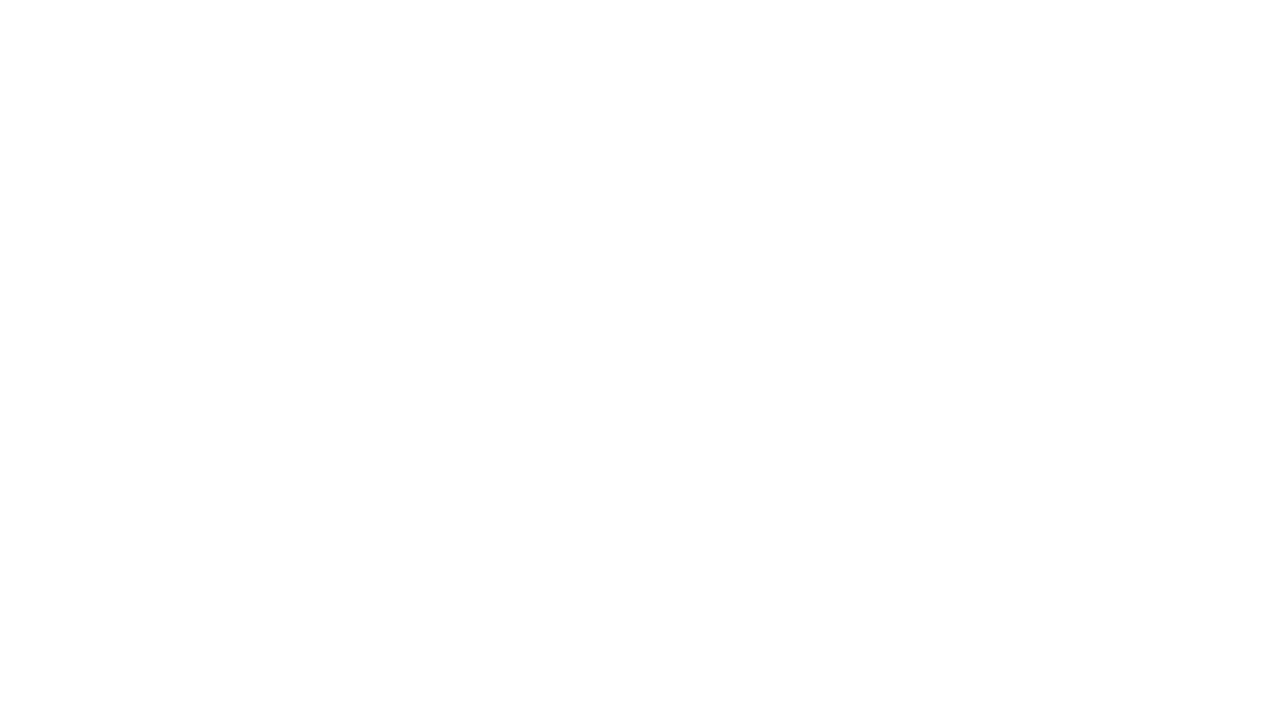

Pricing information 'From $999' is now visible on the page
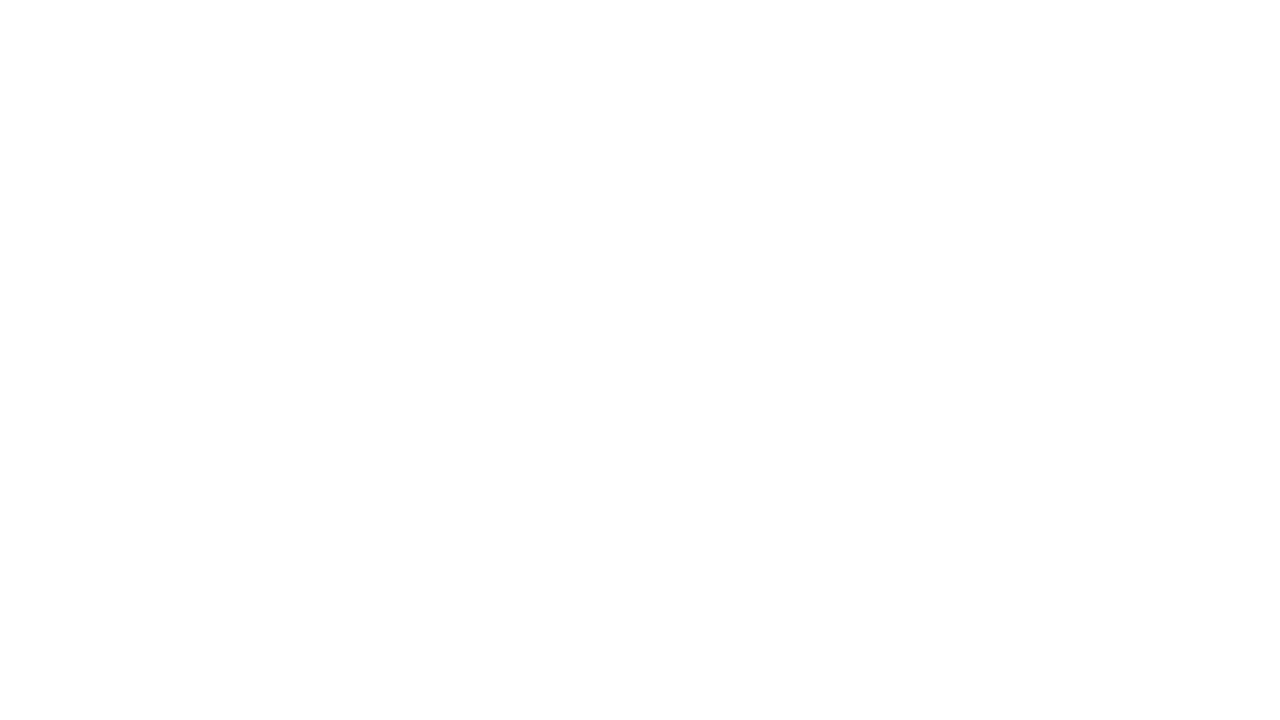

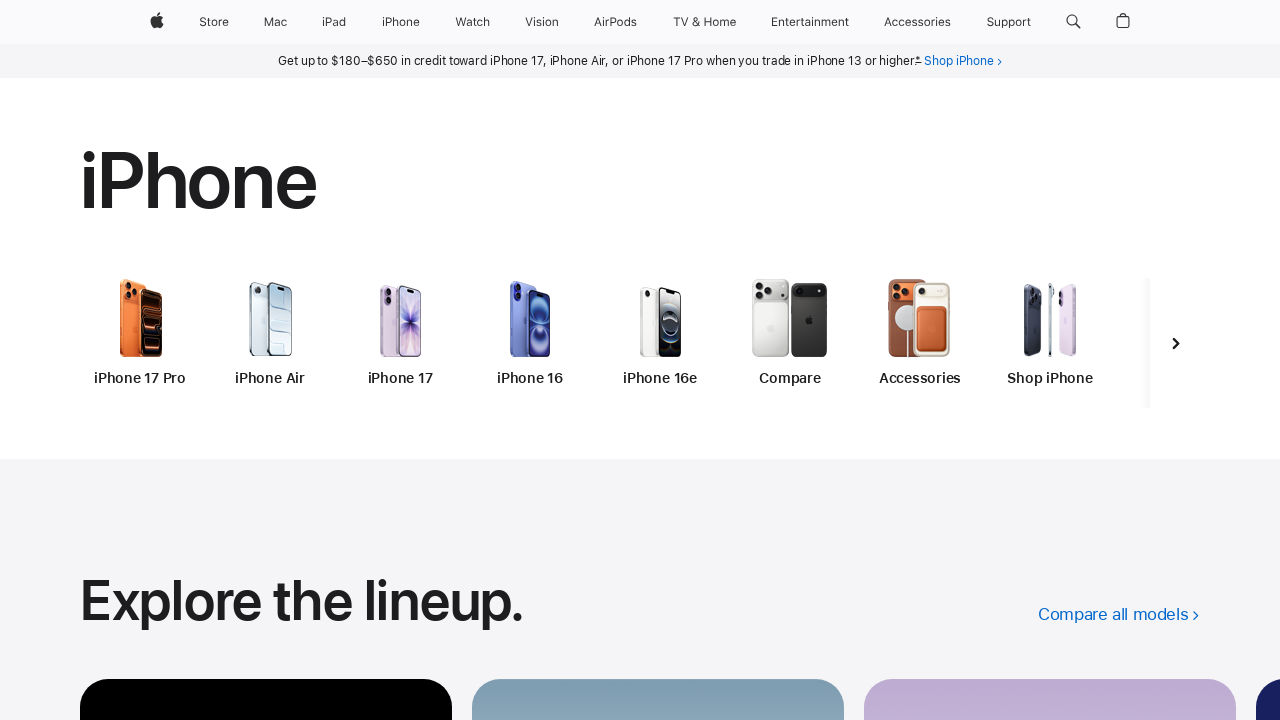